Tests that the counter displays the current number of todo items

Starting URL: https://demo.playwright.dev/todomvc

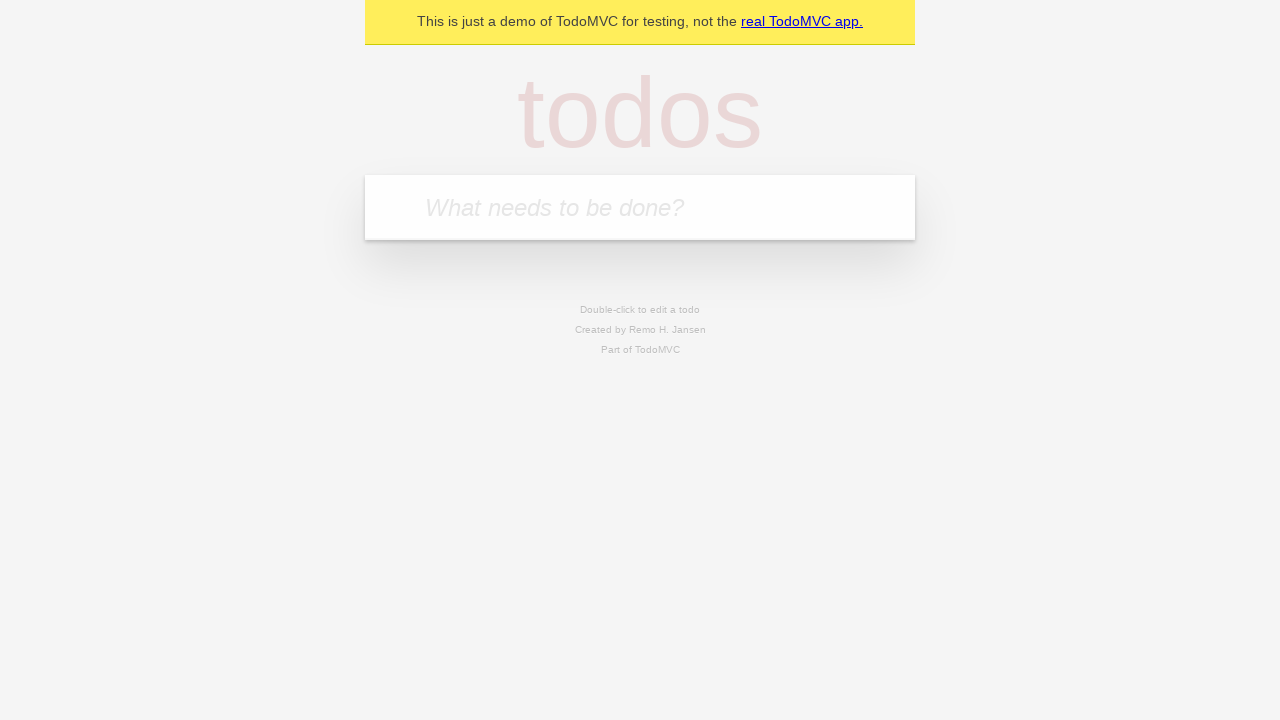

Filled todo input with 'buy some cheese' on internal:attr=[placeholder="What needs to be done?"i]
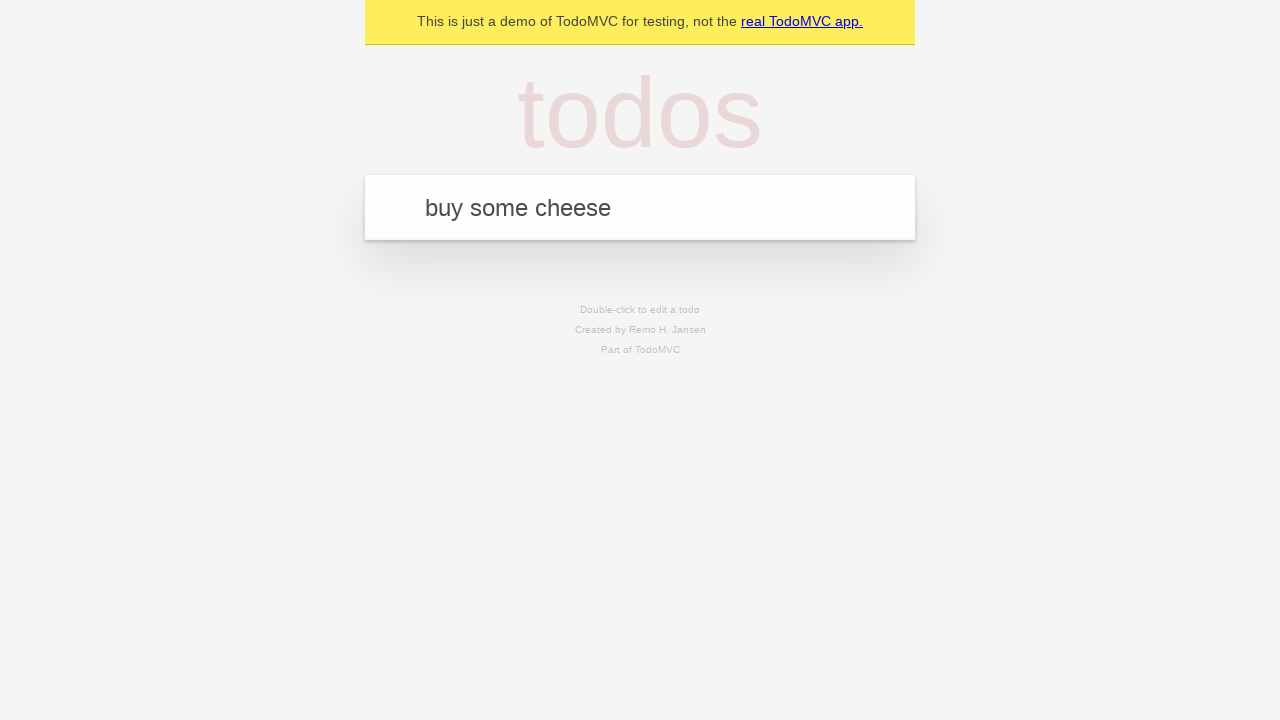

Pressed Enter to add first todo item on internal:attr=[placeholder="What needs to be done?"i]
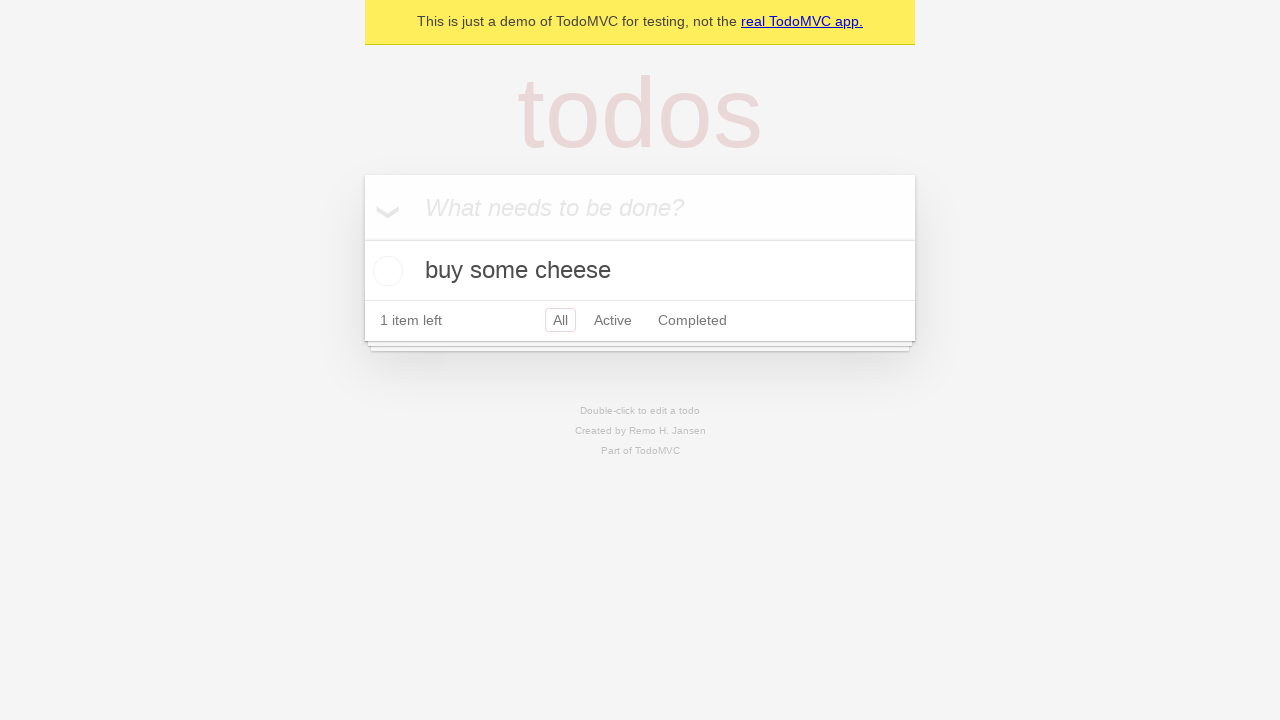

Todo counter element loaded and visible
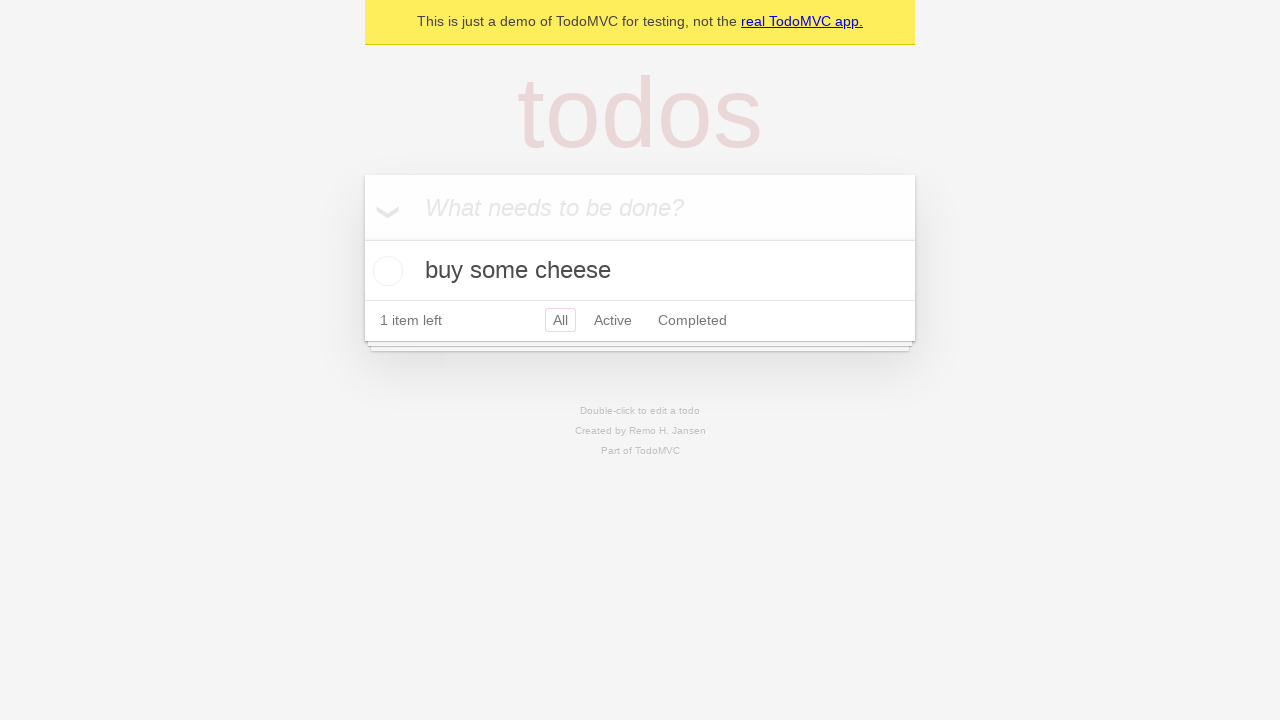

Filled todo input with 'feed the cat' on internal:attr=[placeholder="What needs to be done?"i]
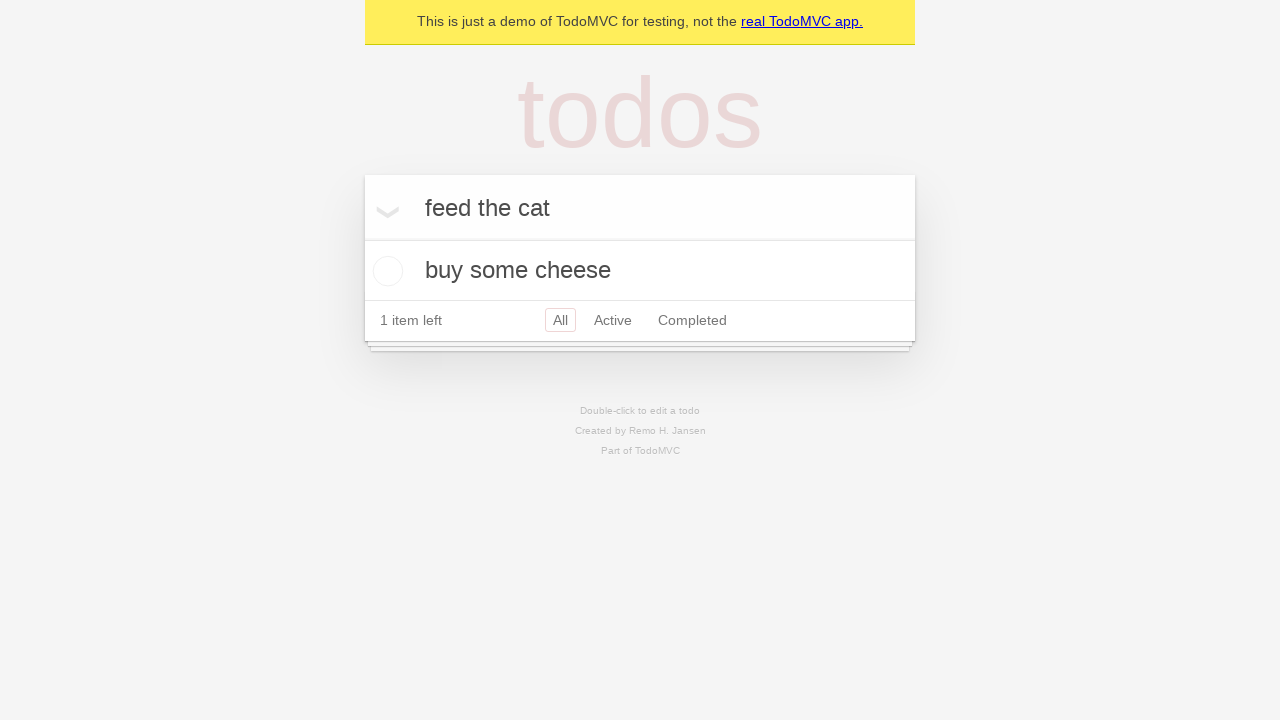

Pressed Enter to add second todo item on internal:attr=[placeholder="What needs to be done?"i]
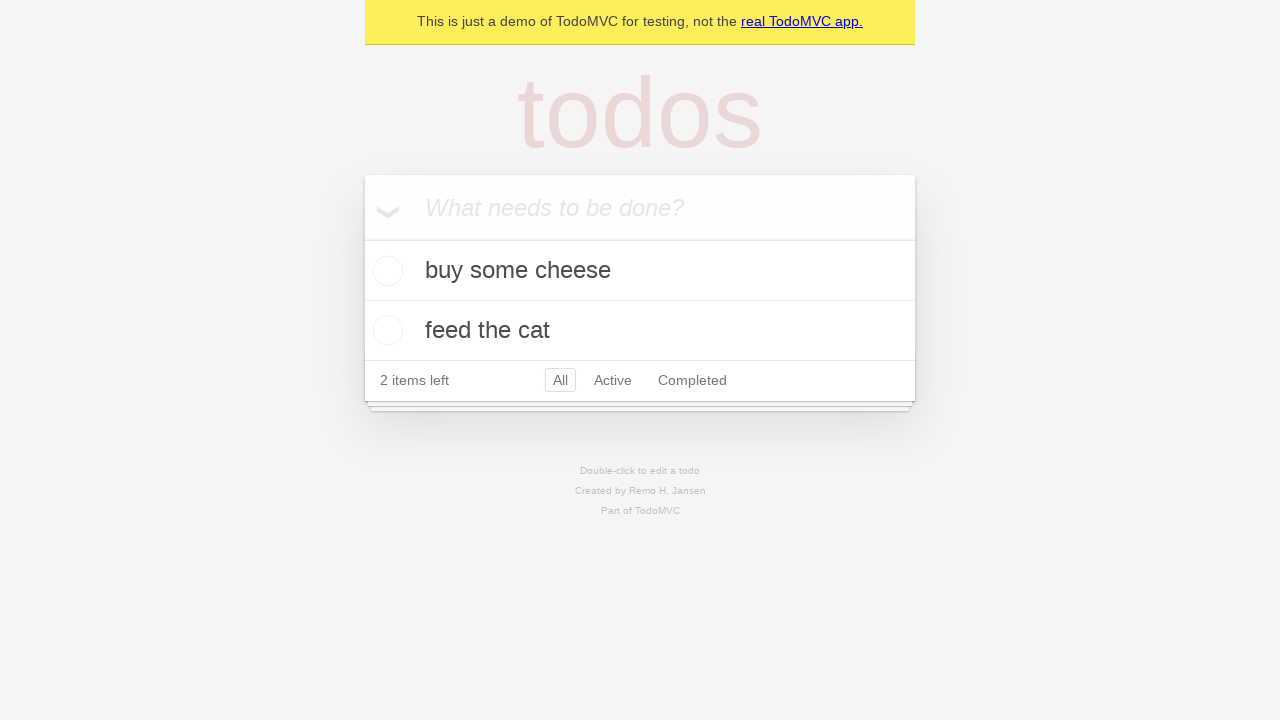

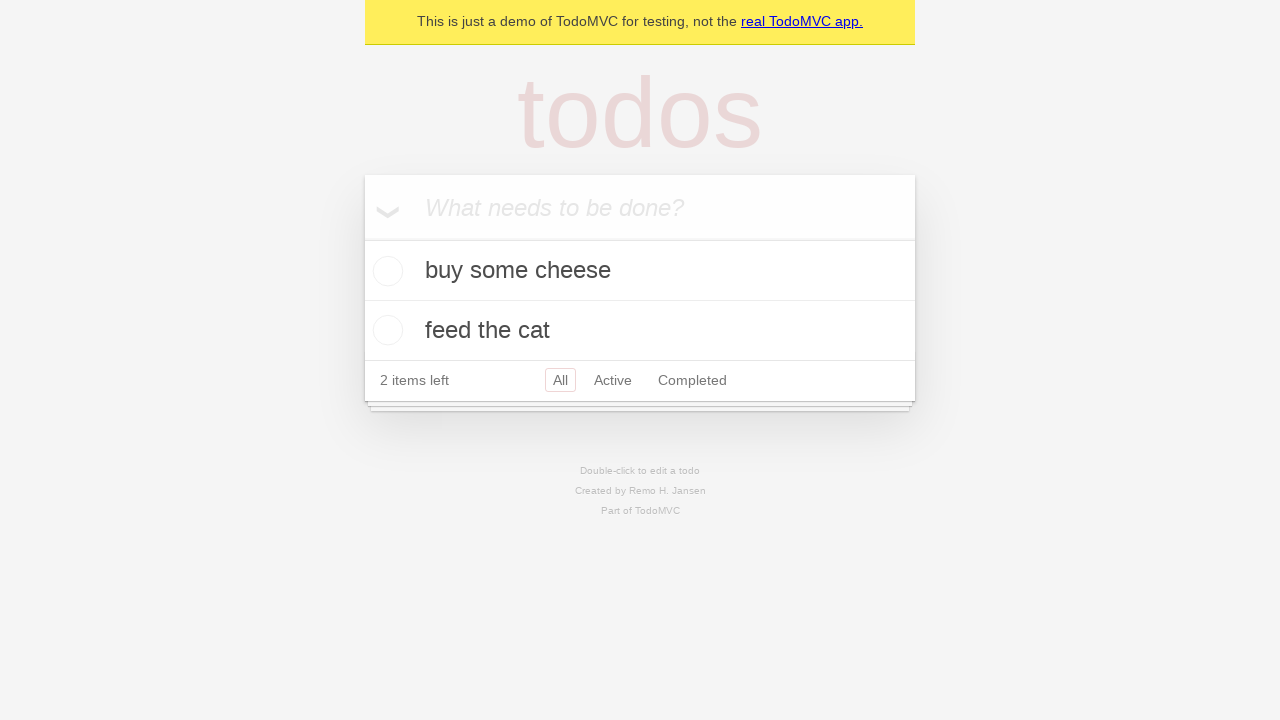